Tests a practice login form by filling in credentials, testing forgot password flow with name, email and phone fields, then attempting login with correct credentials

Starting URL: https://www.rahulshettyacademy.com/locatorspractice/

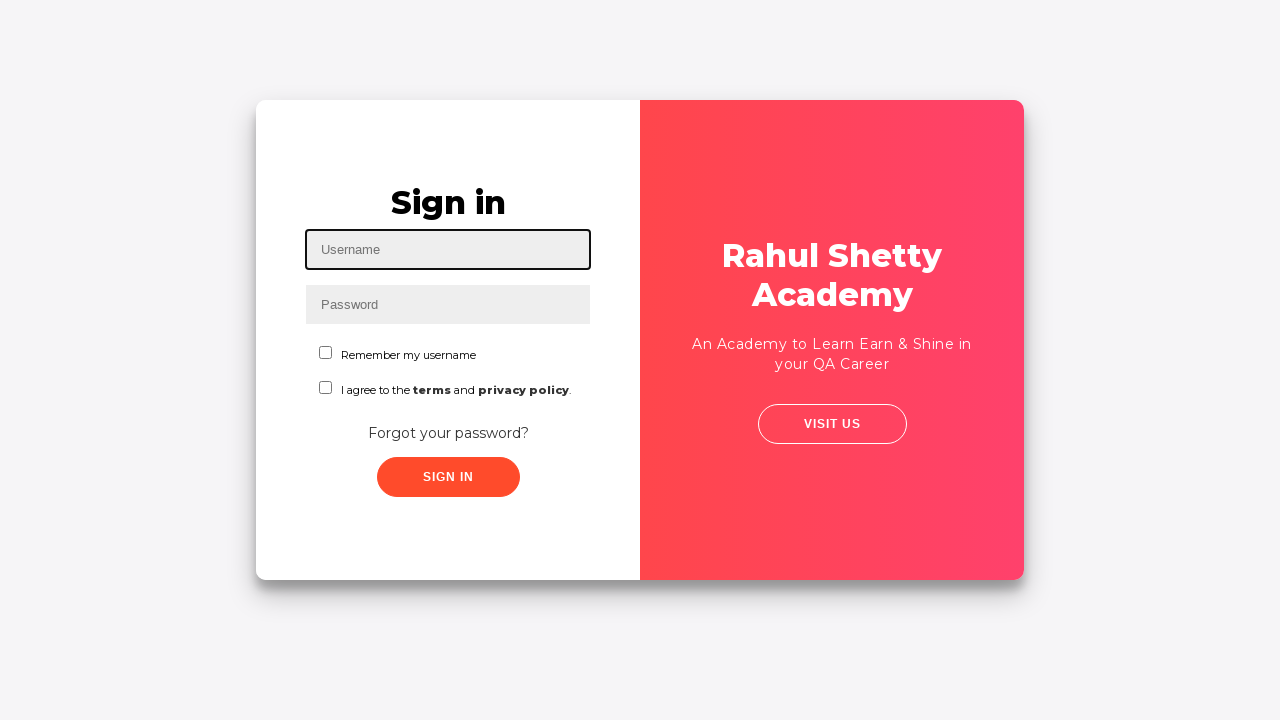

Filled username field with 'contact@gmail.com' on #inputUsername
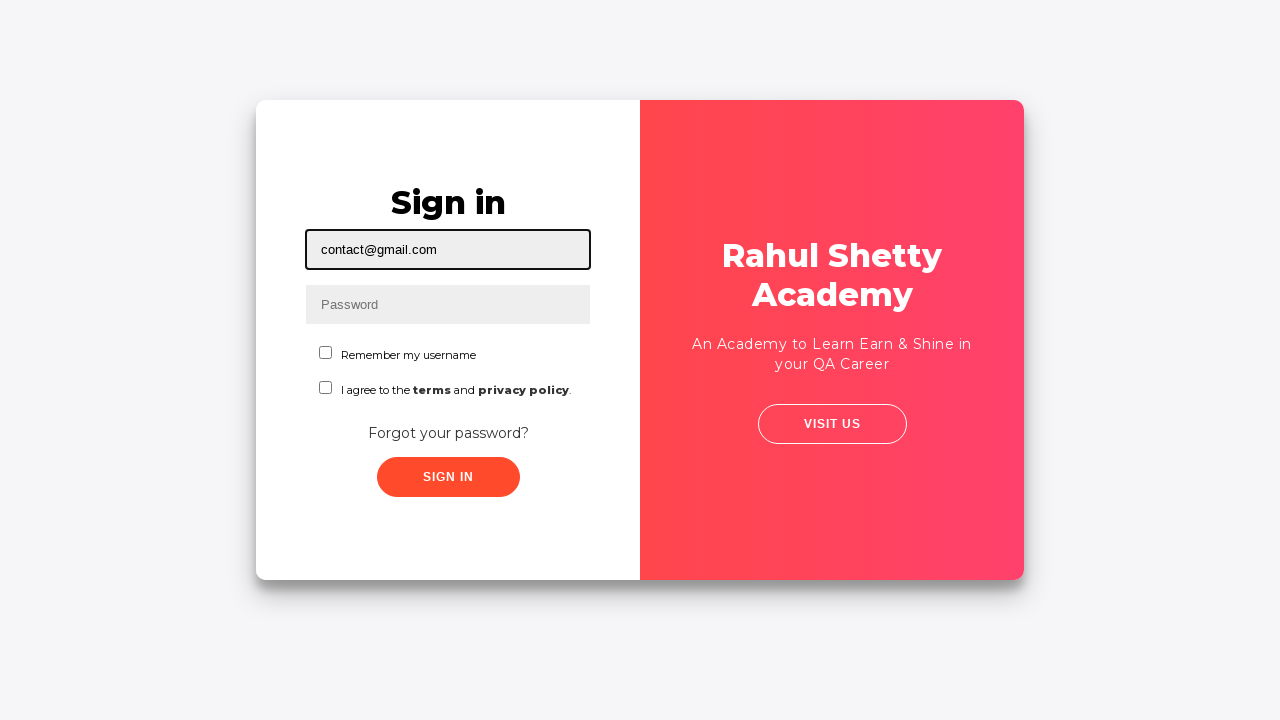

Filled password field with '123456' on input[name='inputPassword']
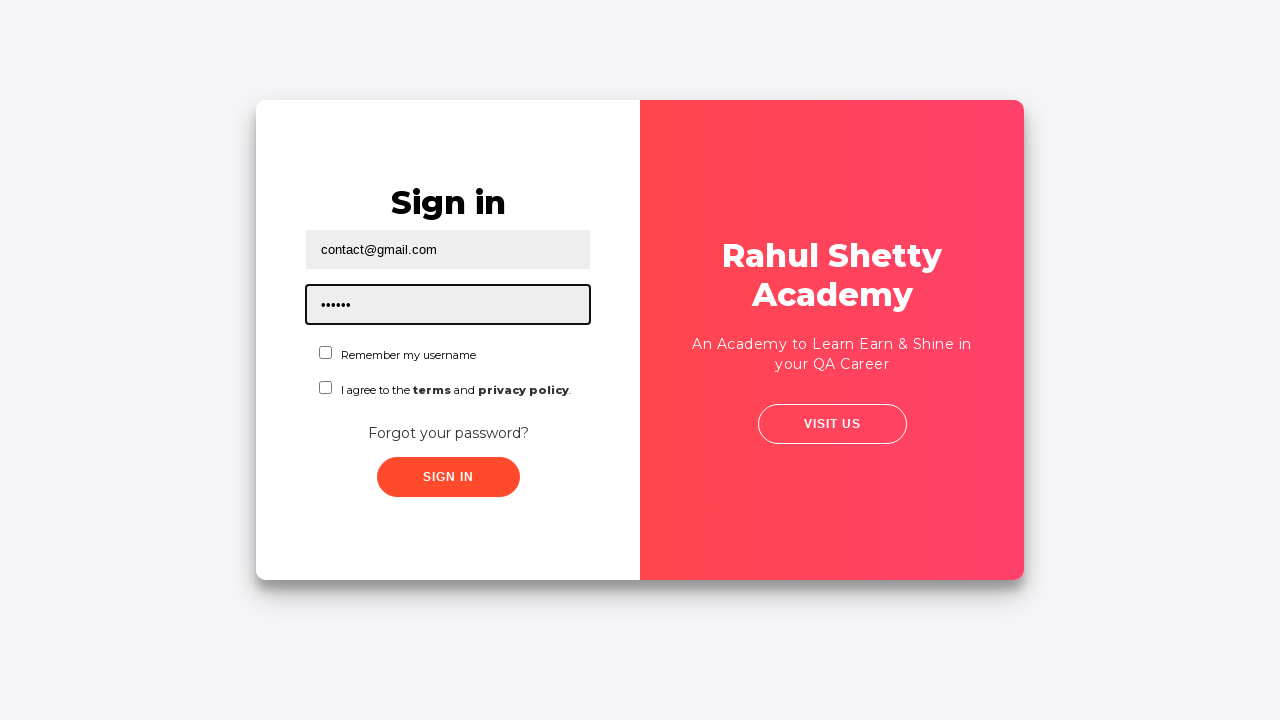

Checked first checkbox at (326, 352) on #chkboxOne
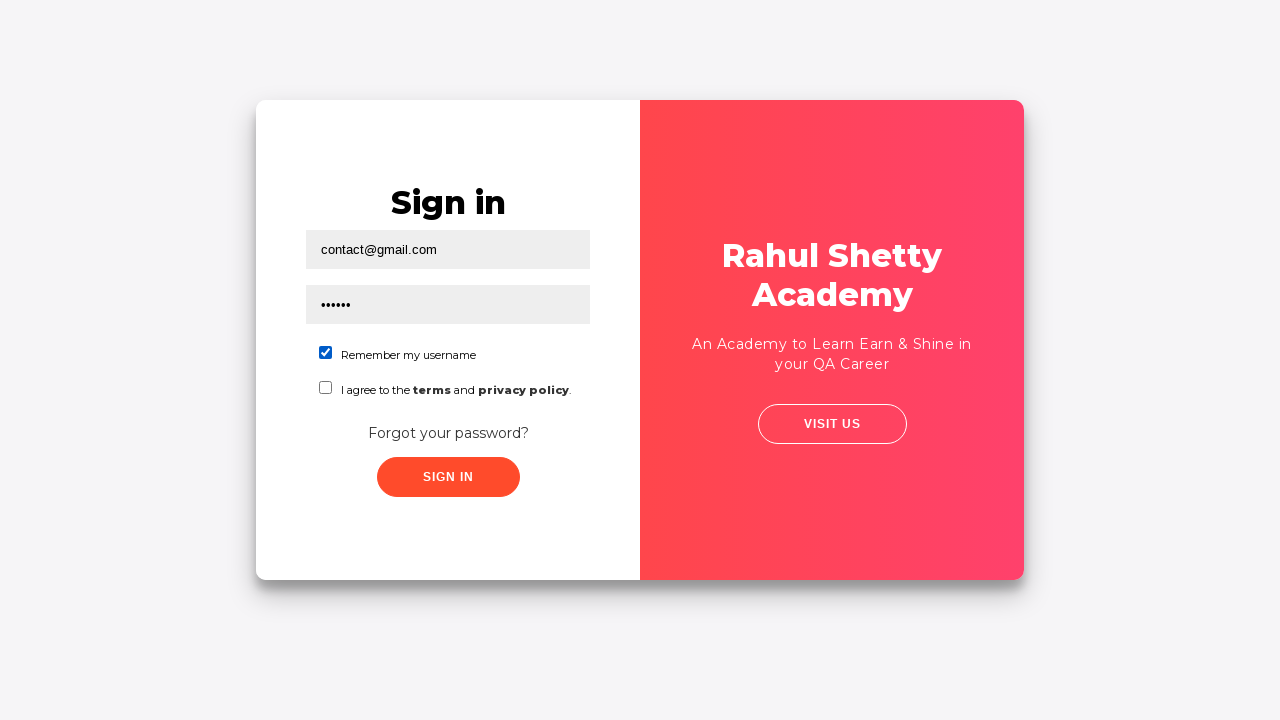

Checked second checkbox at (326, 388) on #chkboxTwo
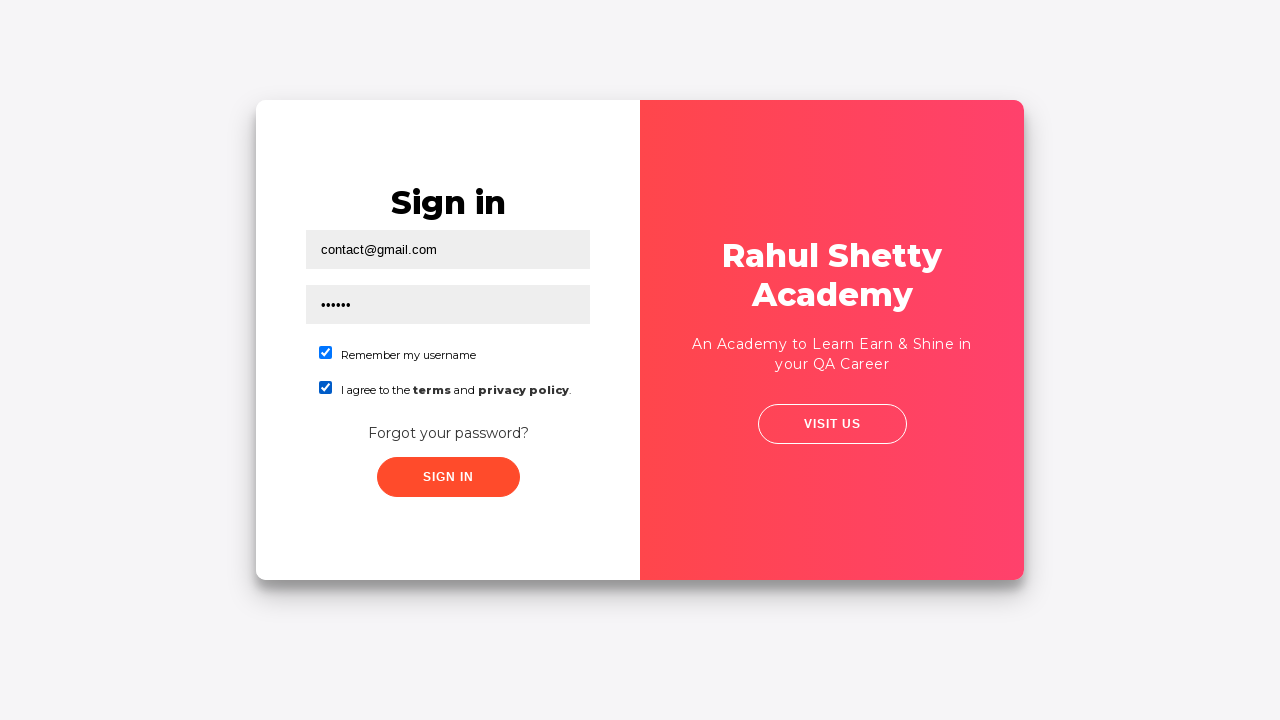

Clicked sign in button at (448, 477) on .signInBtn
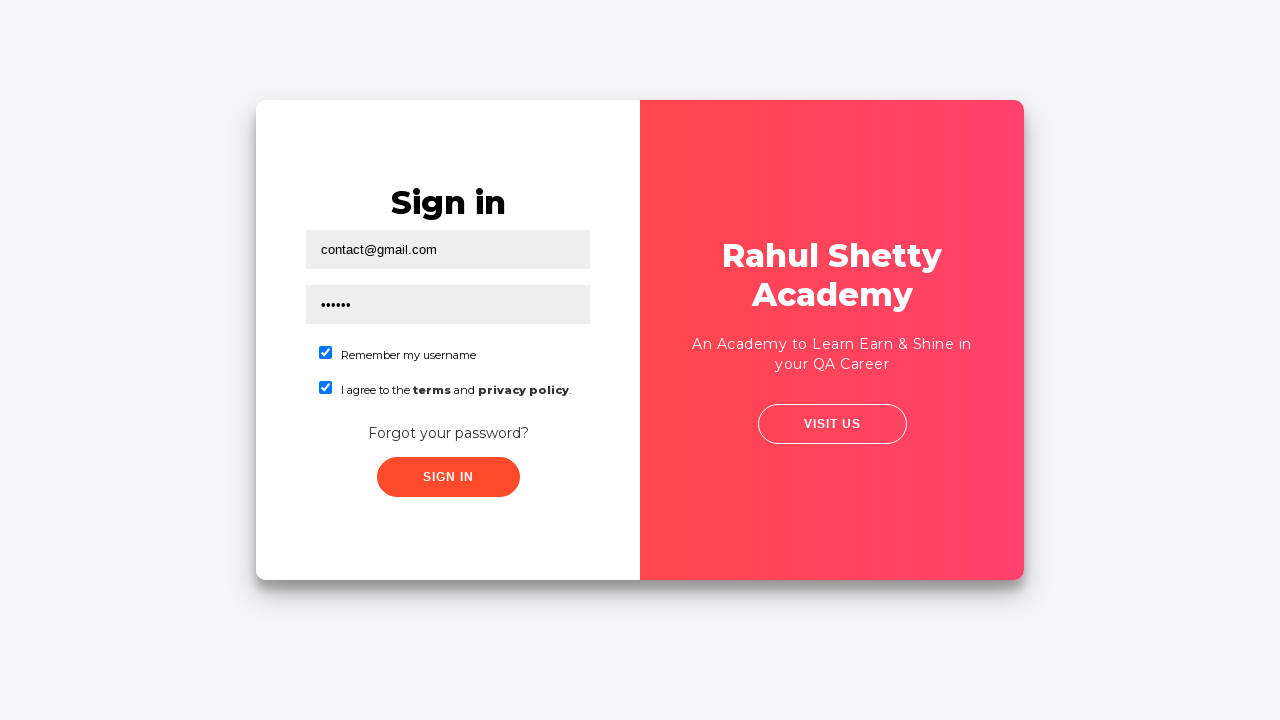

Error message appeared indicating login failed
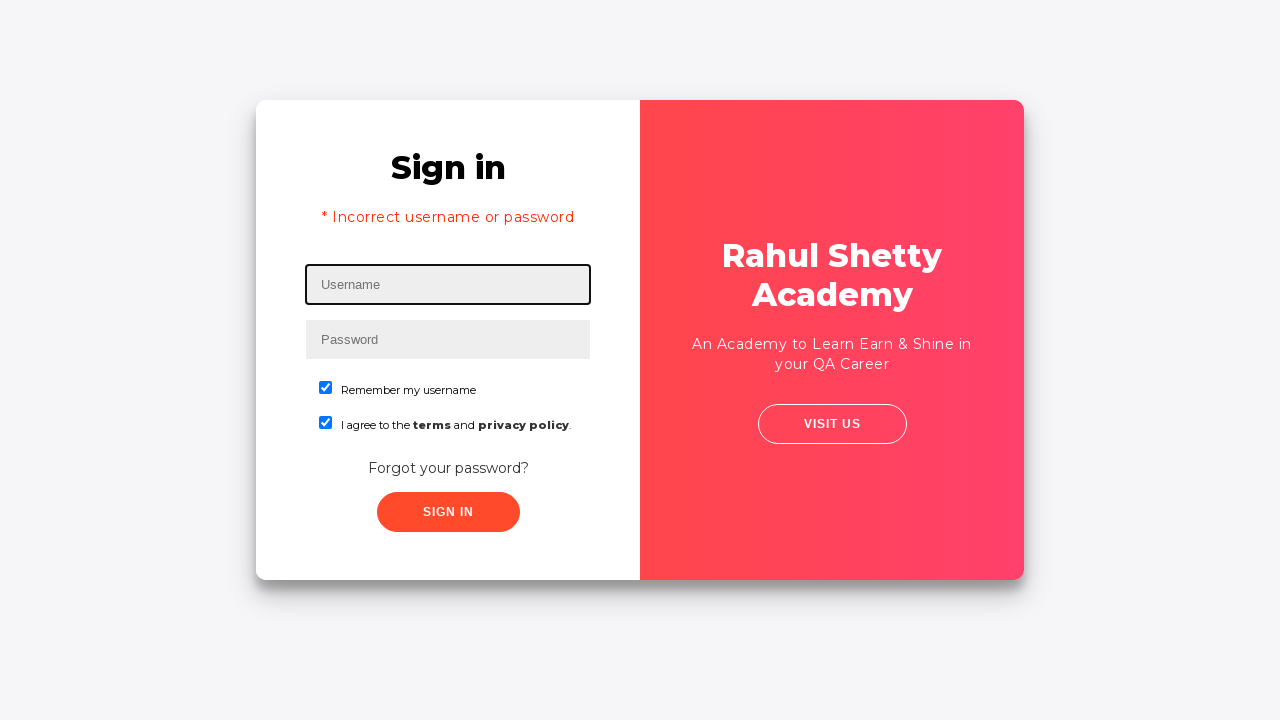

Clicked 'Forgot your password?' link at (448, 468) on text=Forgot your password?
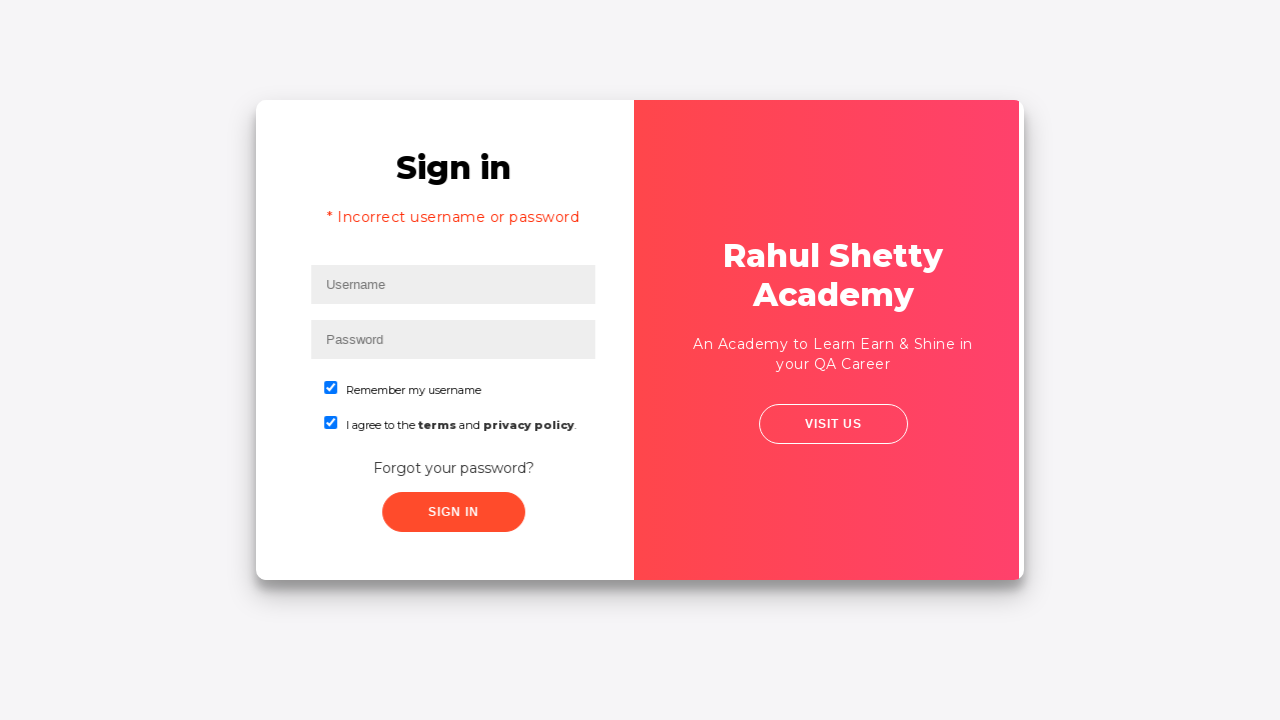

Forgot password form loaded
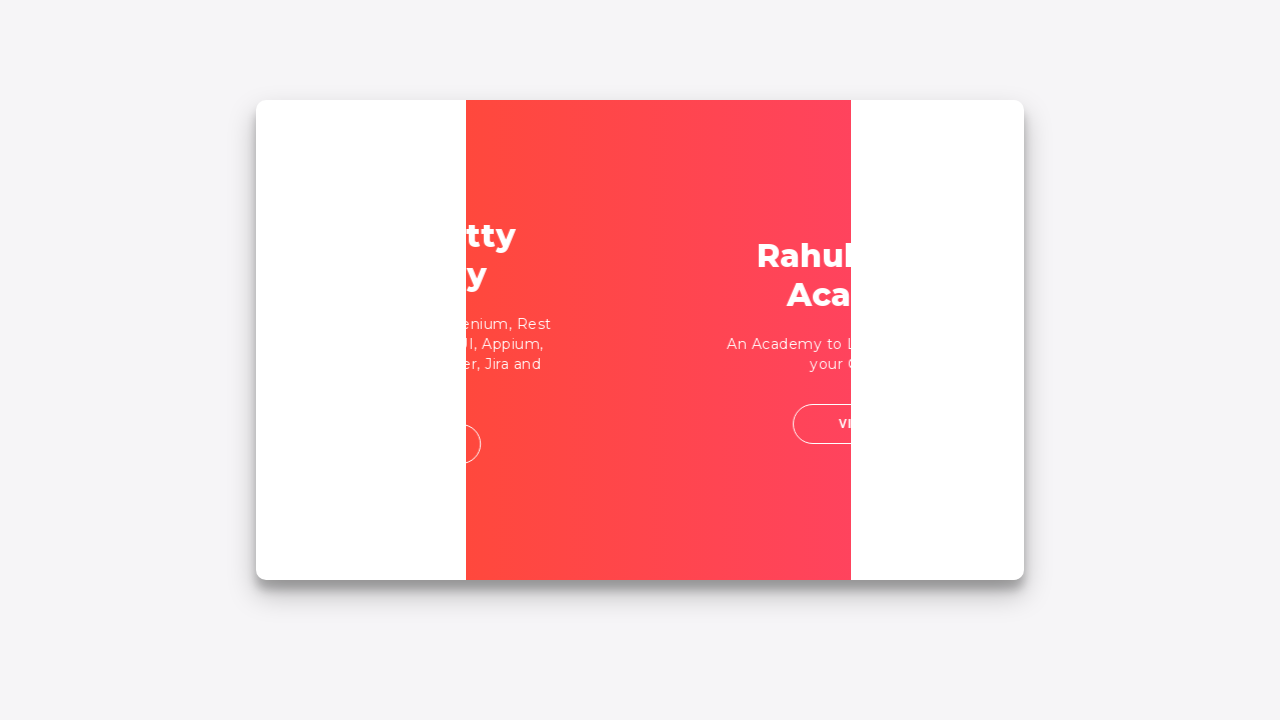

Filled name field with 'John' in password reset form on input[placeholder='Name']
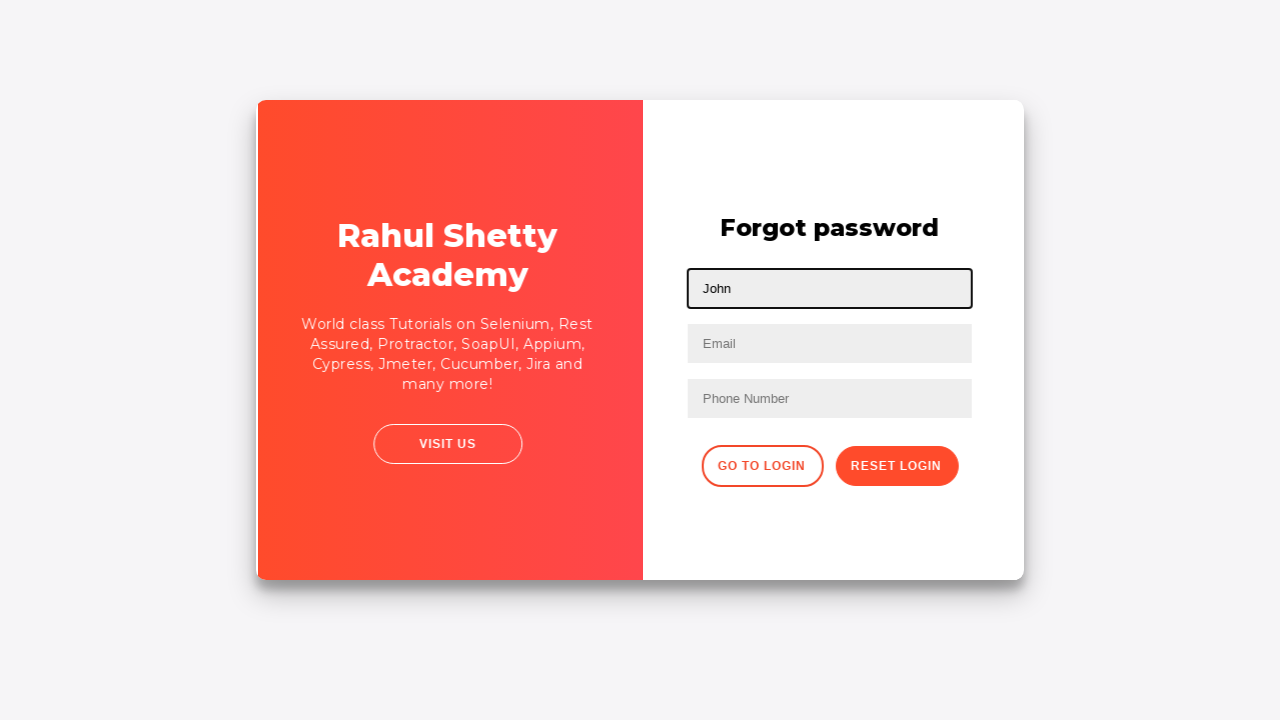

Filled email field with incomplete email 'john.ra@' on input[placeholder='Email']
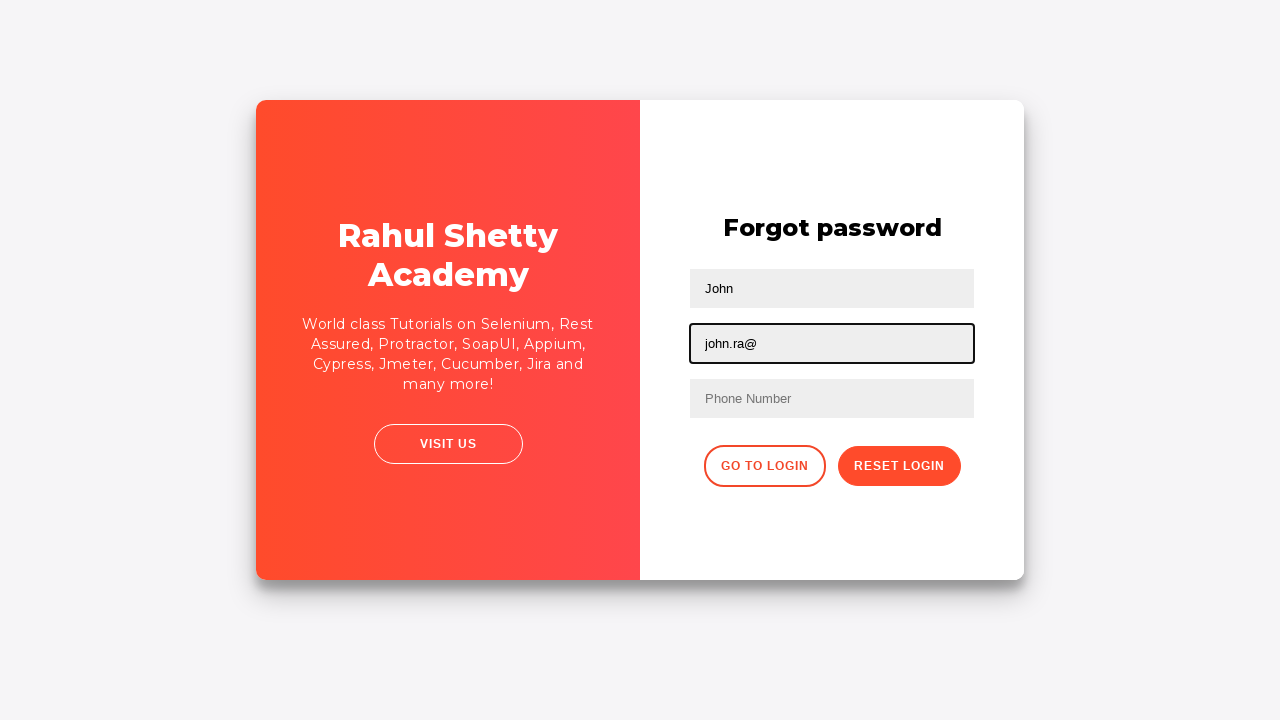

Cleared email field on input[placeholder='Email']
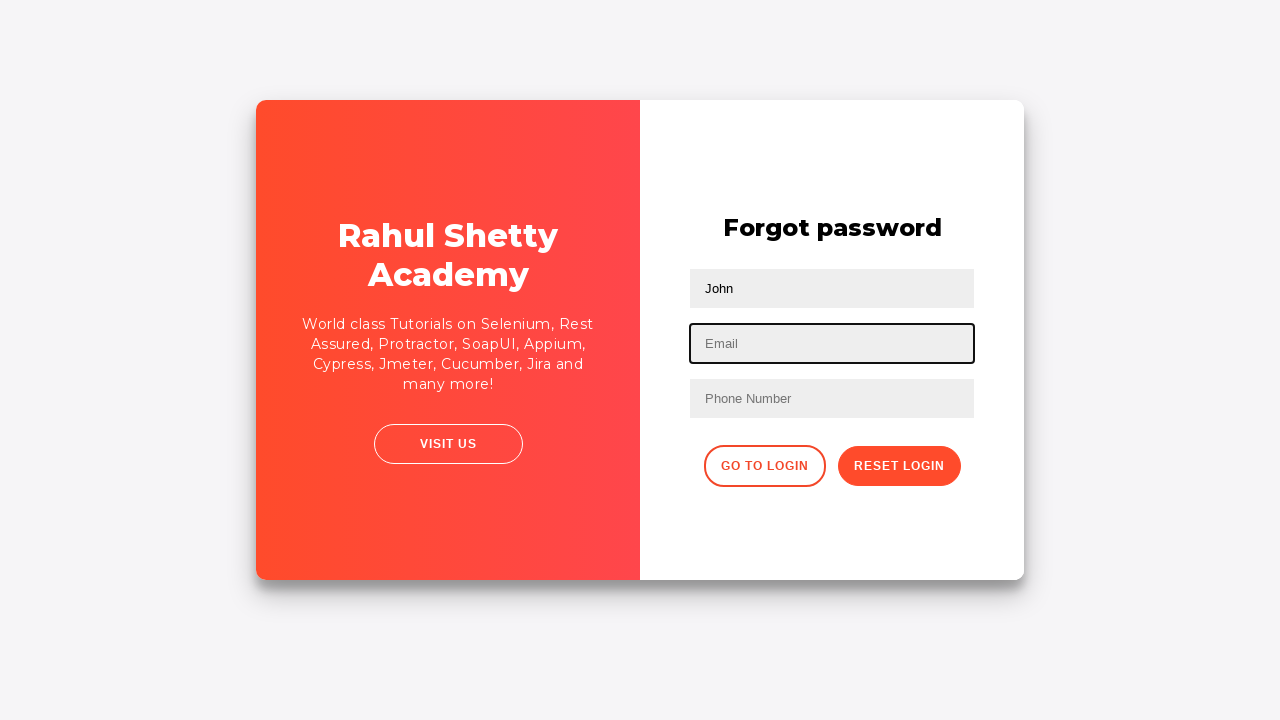

Filled email field with correct email 'testuser1190@gmail.com' on input[type='text']:nth-child(3)
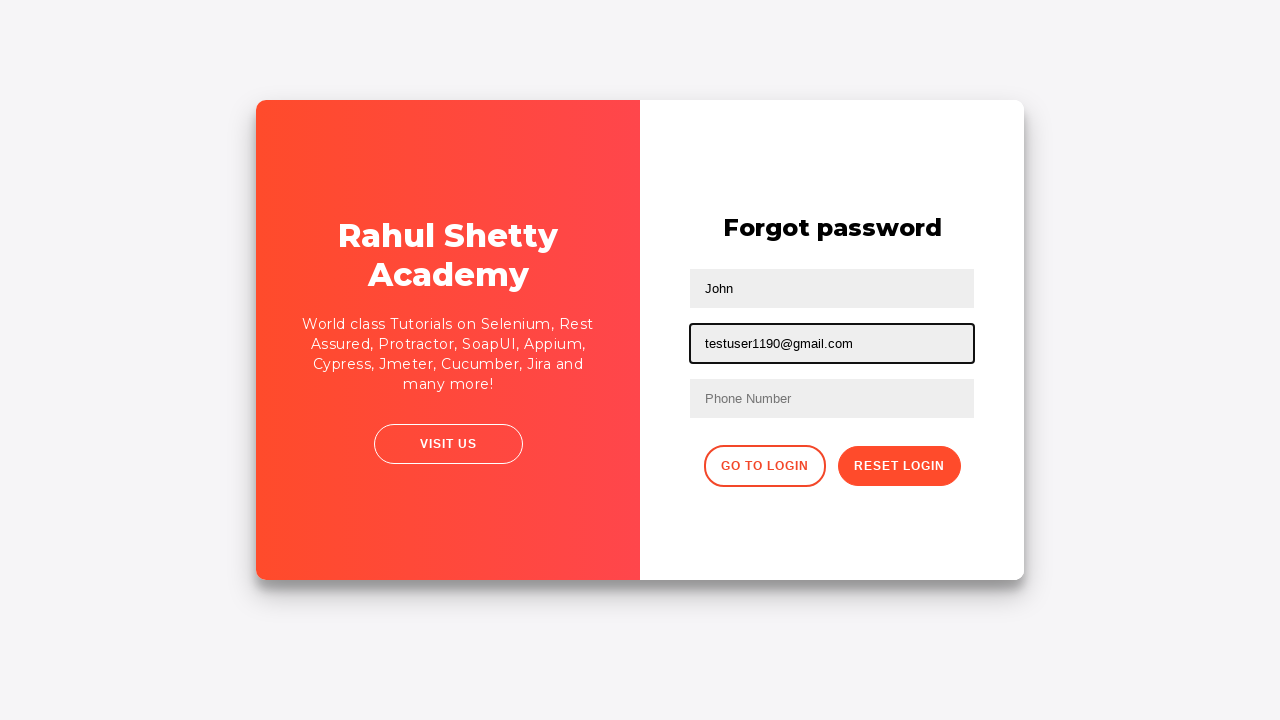

Filled phone number field with '9789978998' on //form/input[3]
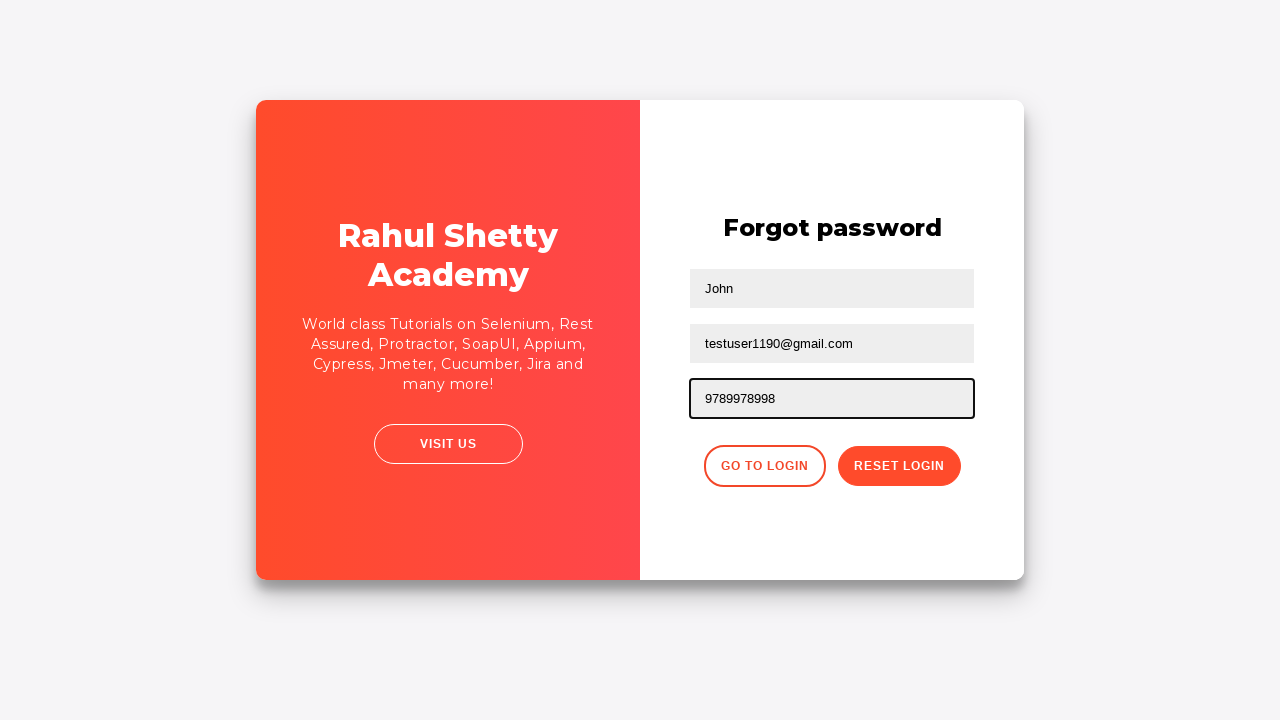

Clicked reset password button at (899, 466) on button.reset-pwd-btn
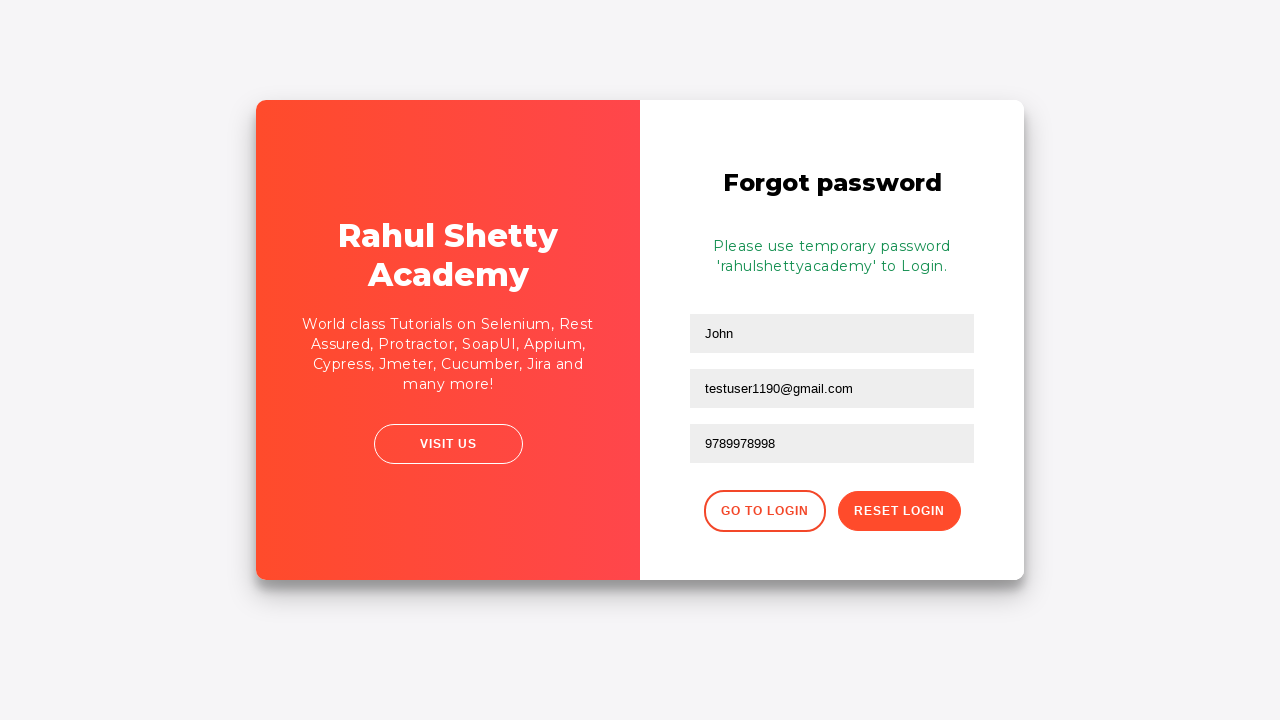

Info message appeared confirming password reset
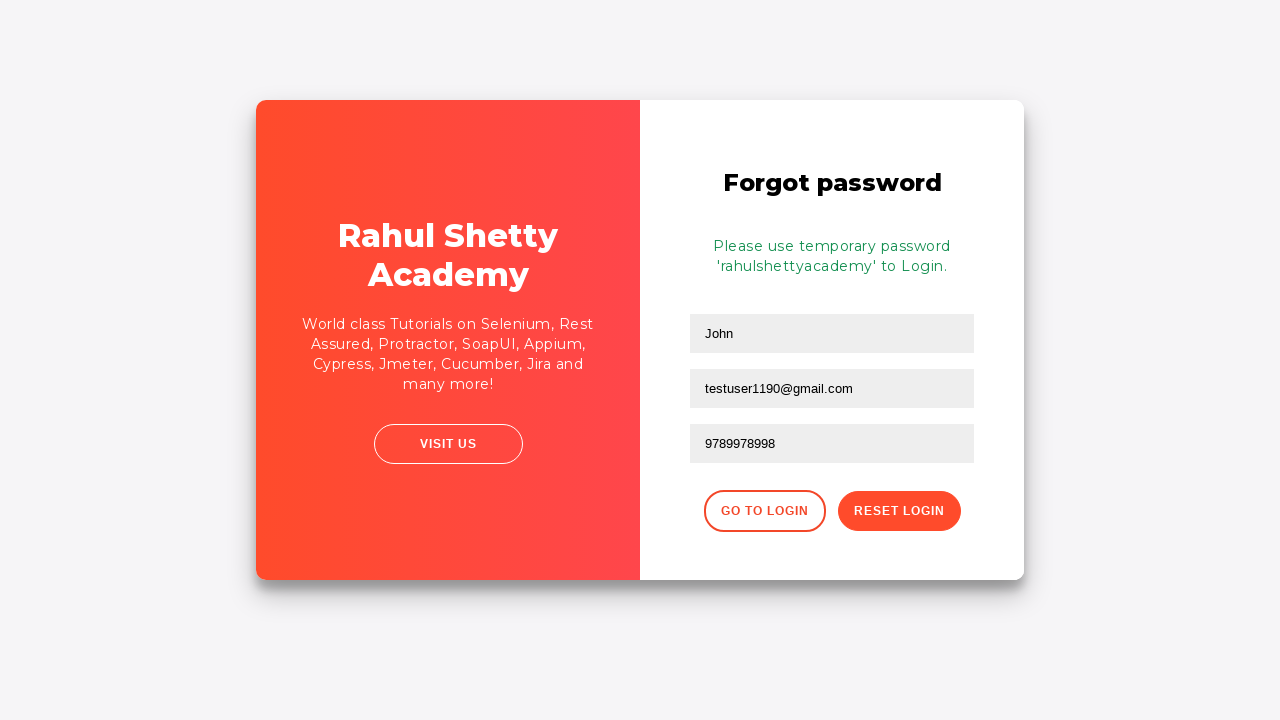

Clicked 'Go to Login' button to return to login form at (764, 511) on button.go-to-login-btn
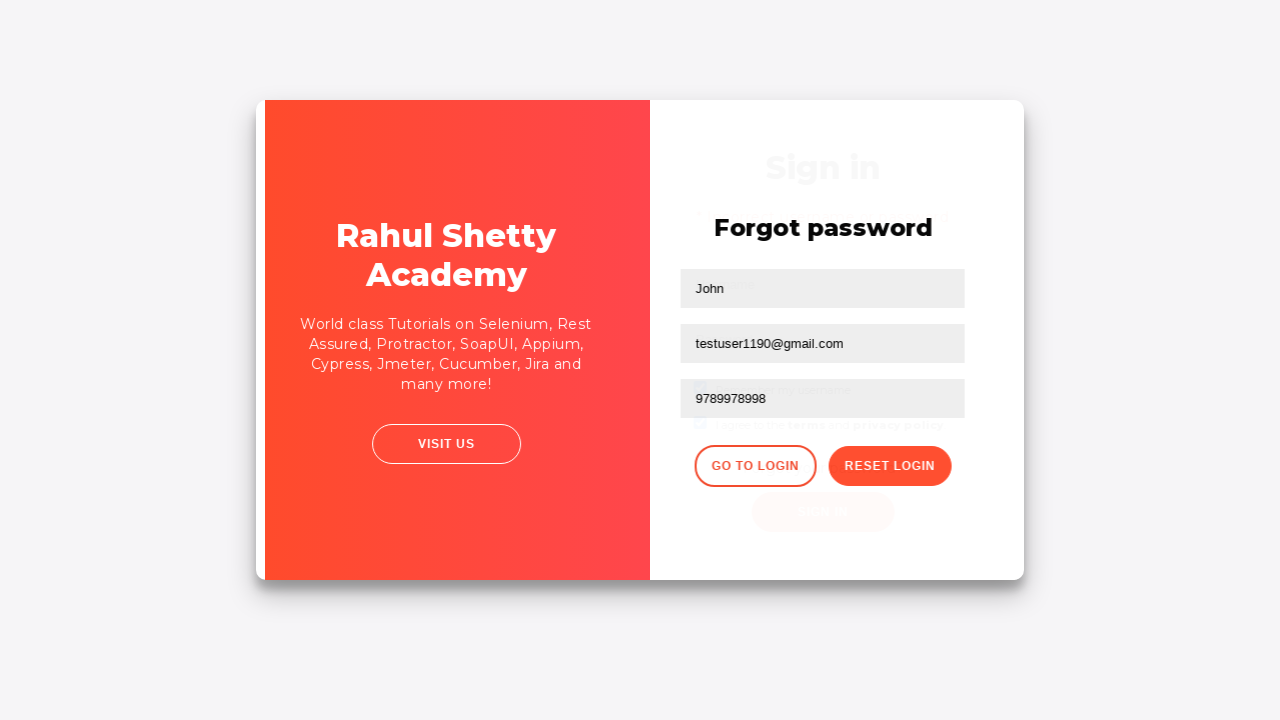

Filled username field with 'contact@gmail.com' on login page on #inputUsername
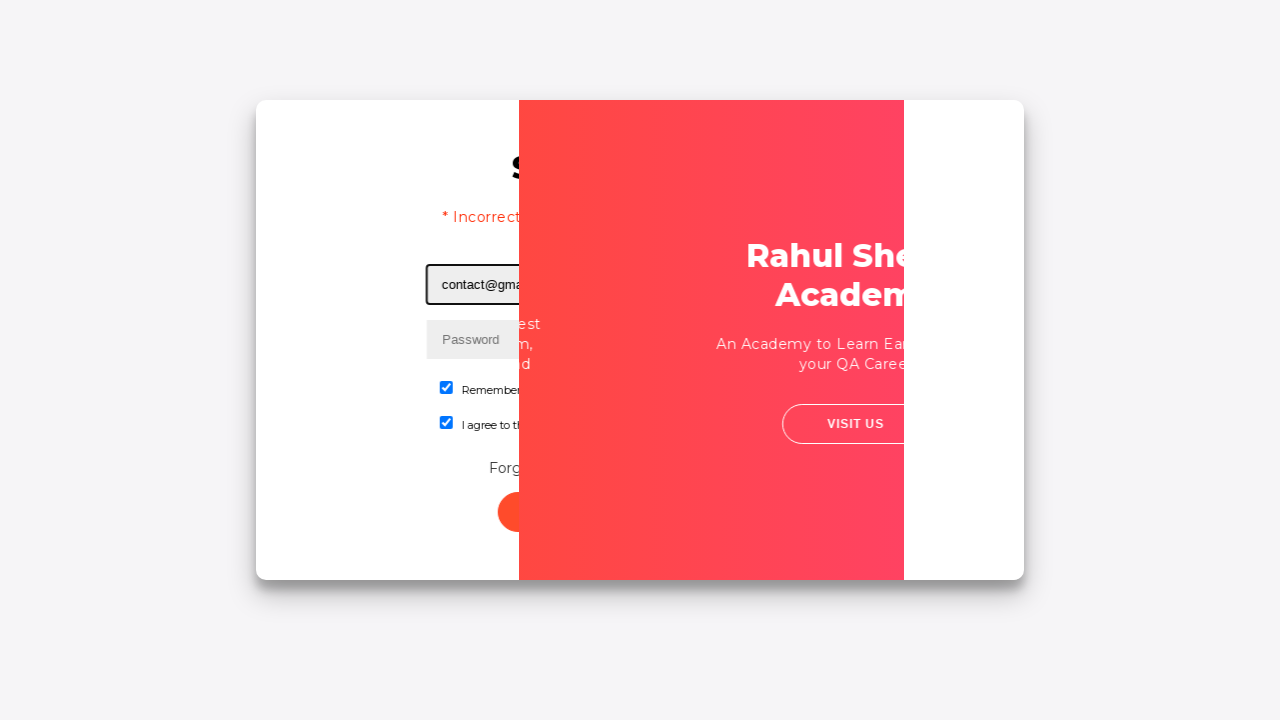

Filled password field with correct password 'rahulshettyacademy' on input[name='inputPassword']
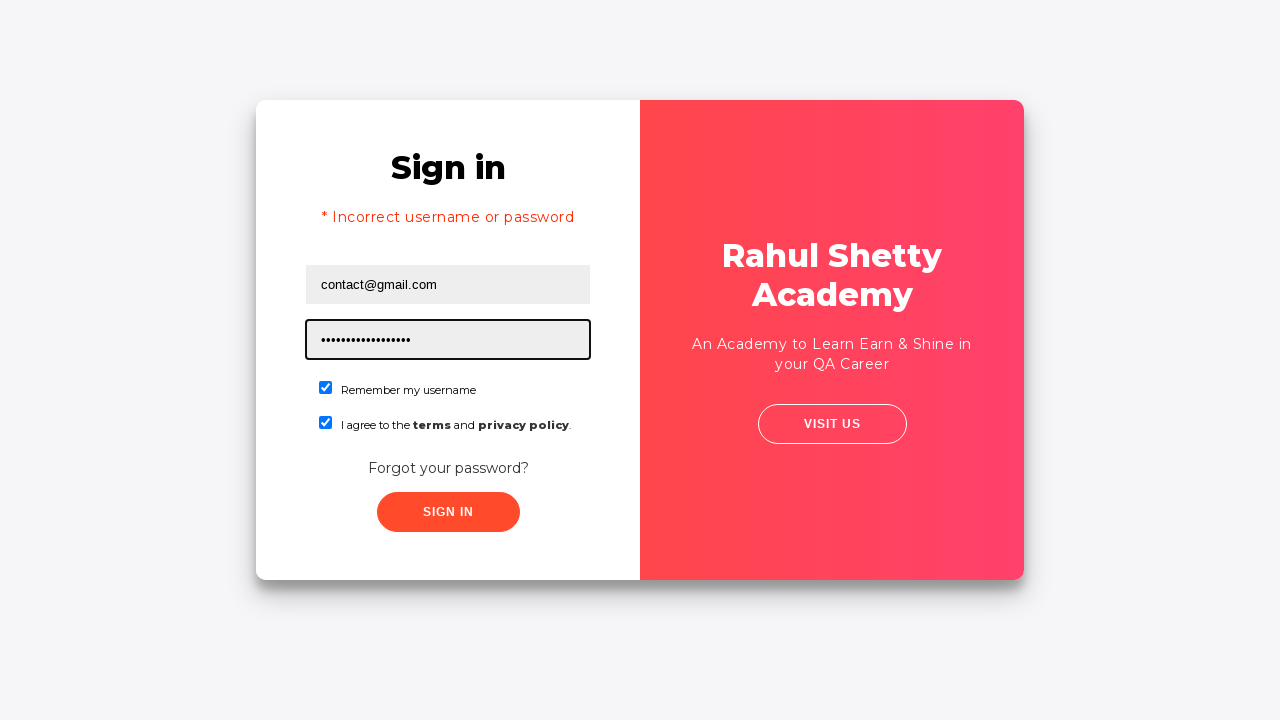

Clicked sign in button with correct credentials at (448, 512) on .signInBtn
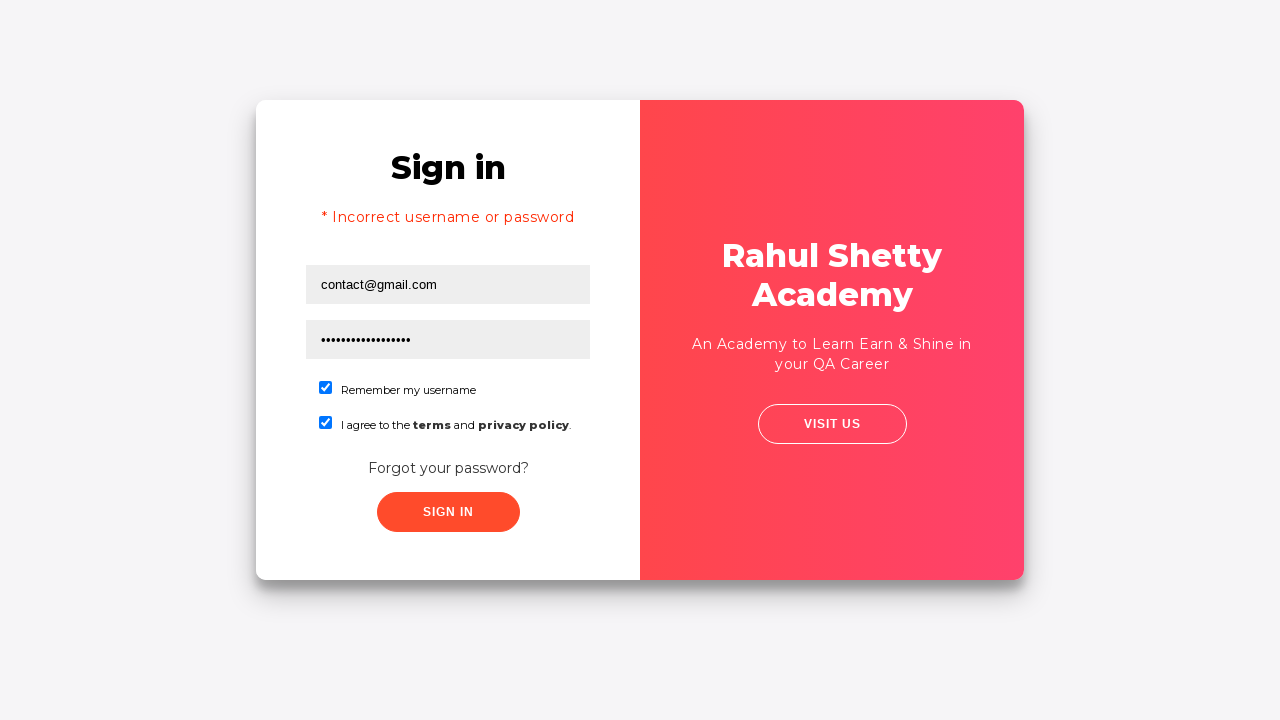

Login successful - dashboard header element loaded
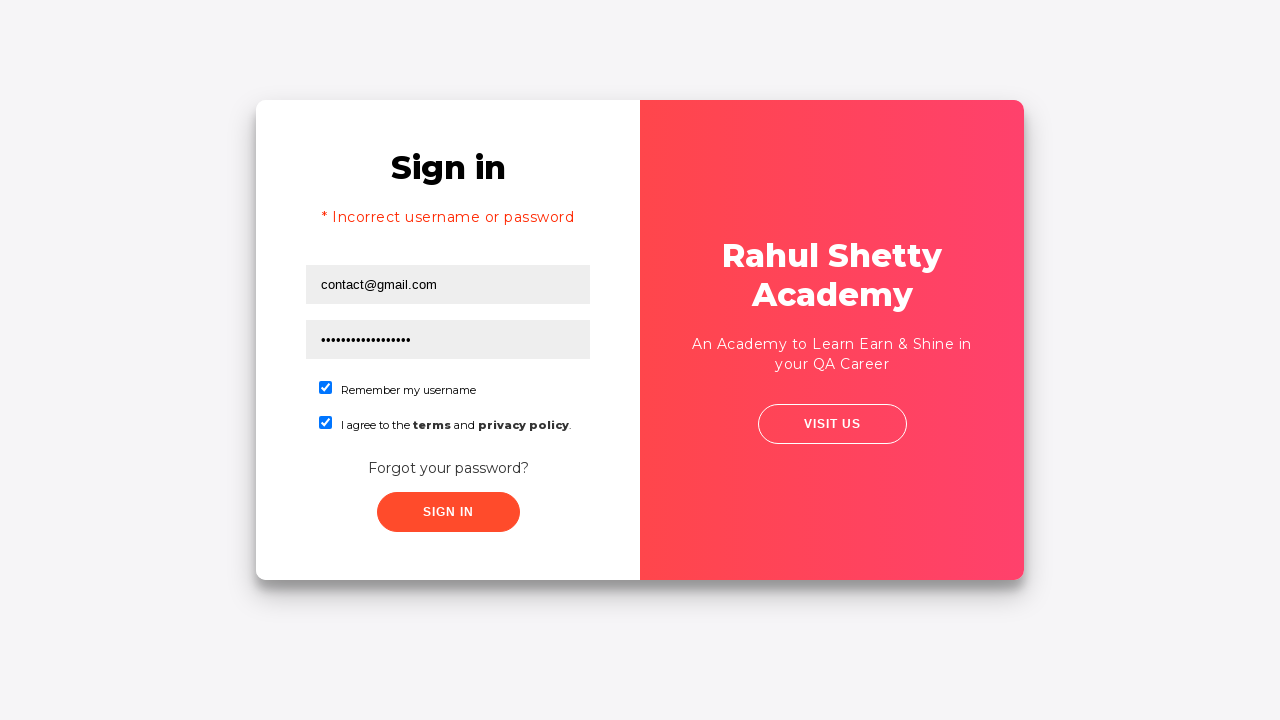

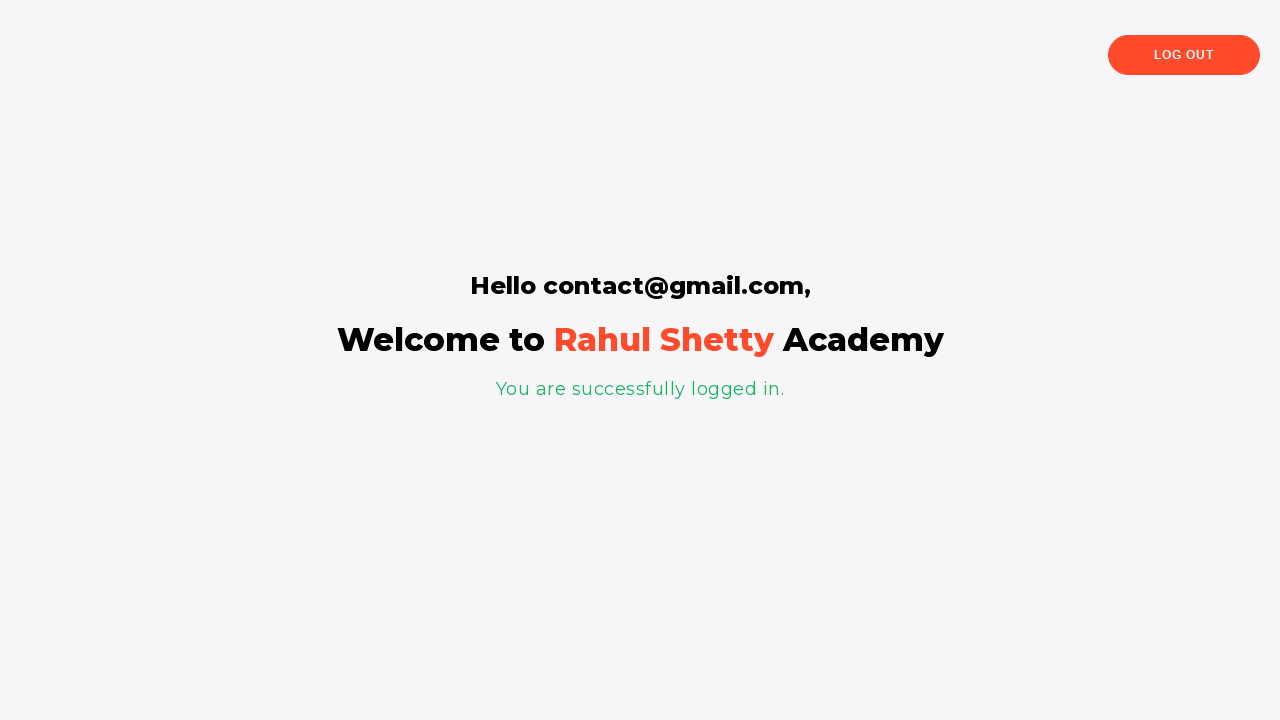